Tests multi-select functionality on a list editor by selecting multiple items individually and then using Ctrl+click to select multiple items at once

Starting URL: https://demos.devexpress.com/aspxeditorsdemos/ListEditors/MultiSelect.aspx

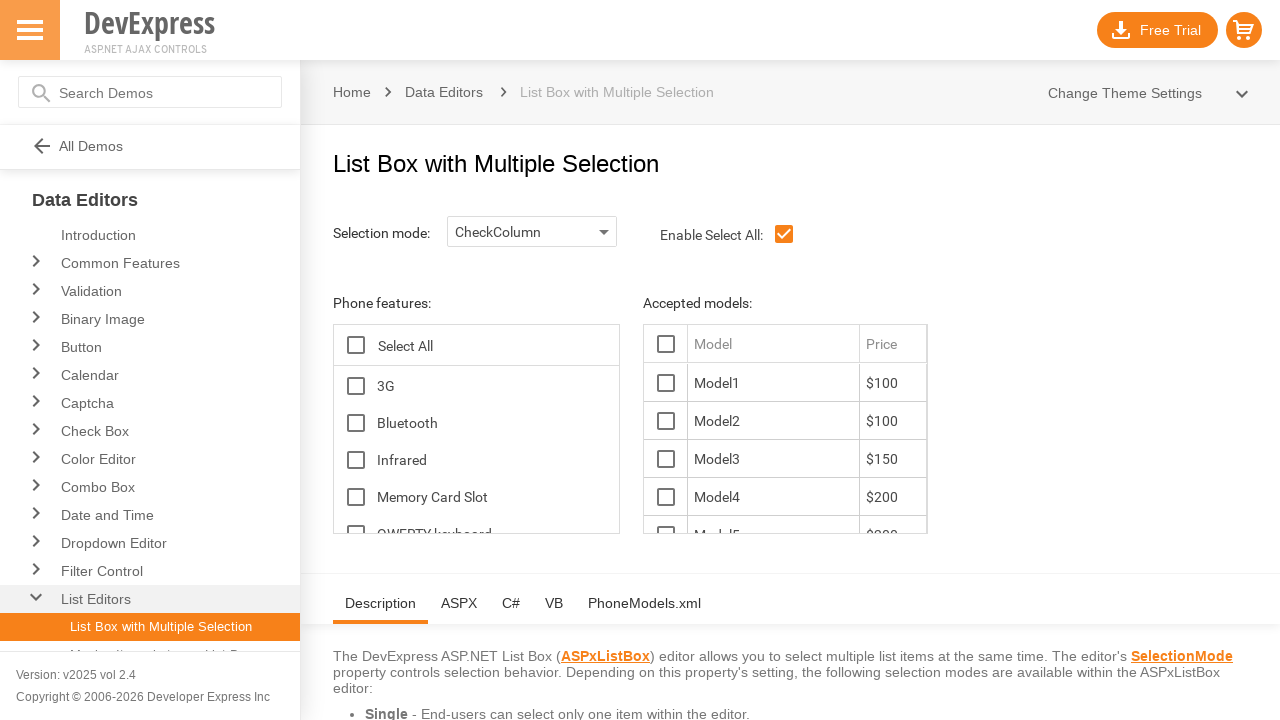

Clicked on first individual list item (LBI2T1) at (498, 460) on #ContentHolder_lbFeatures_LBI2T1
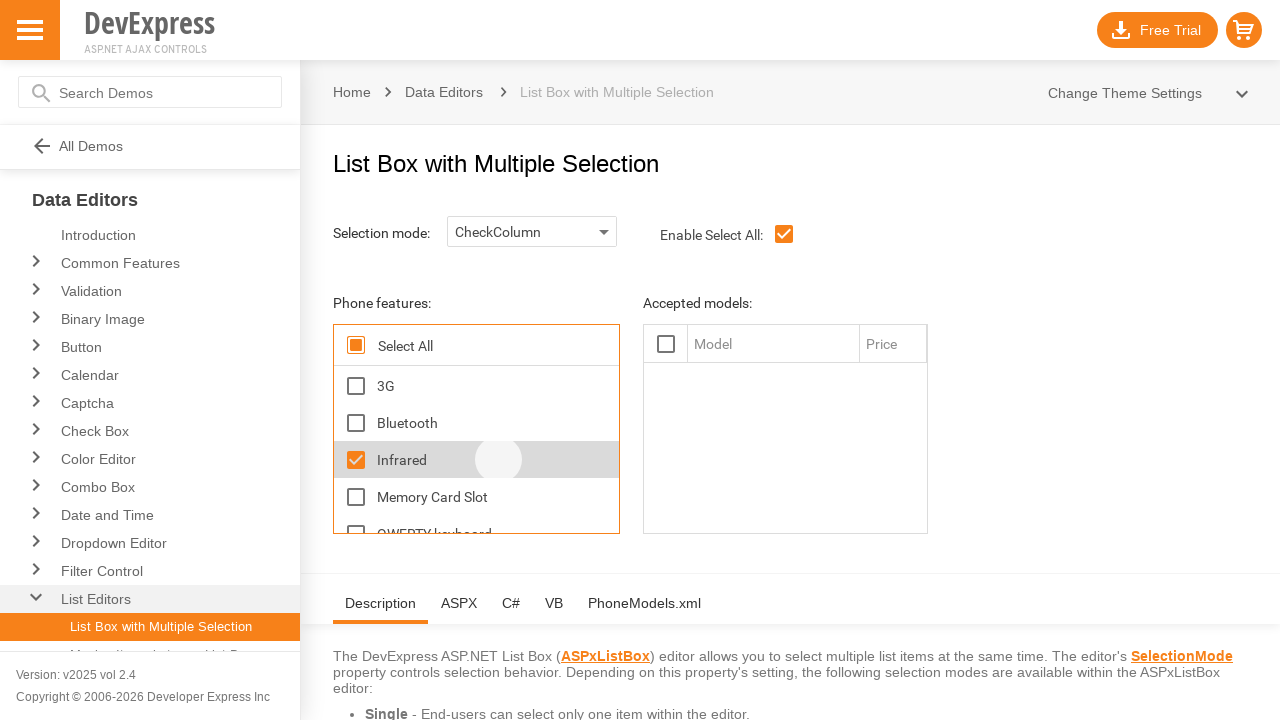

Clicked on second individual list item (LBI4T1) at (498, 514) on #ContentHolder_lbFeatures_LBI4T1
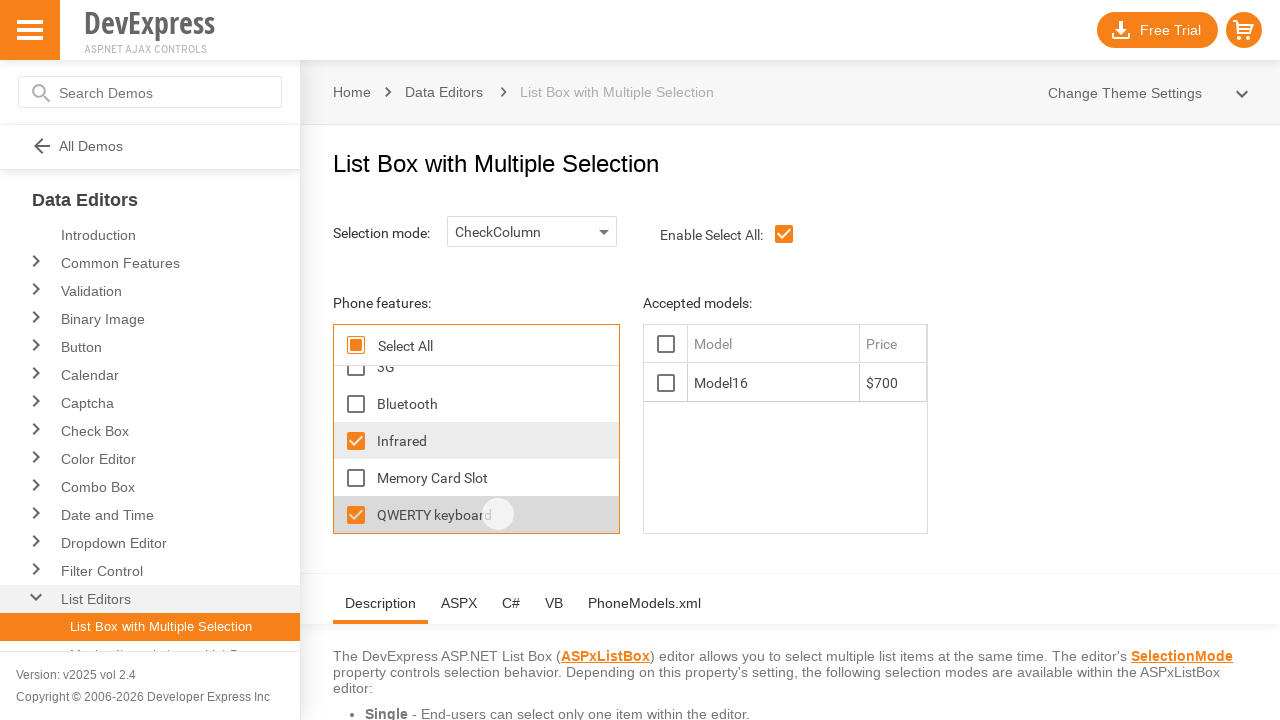

Clicked on third individual list item (LBI6T1) at (498, 450) on #ContentHolder_lbFeatures_LBI6T1
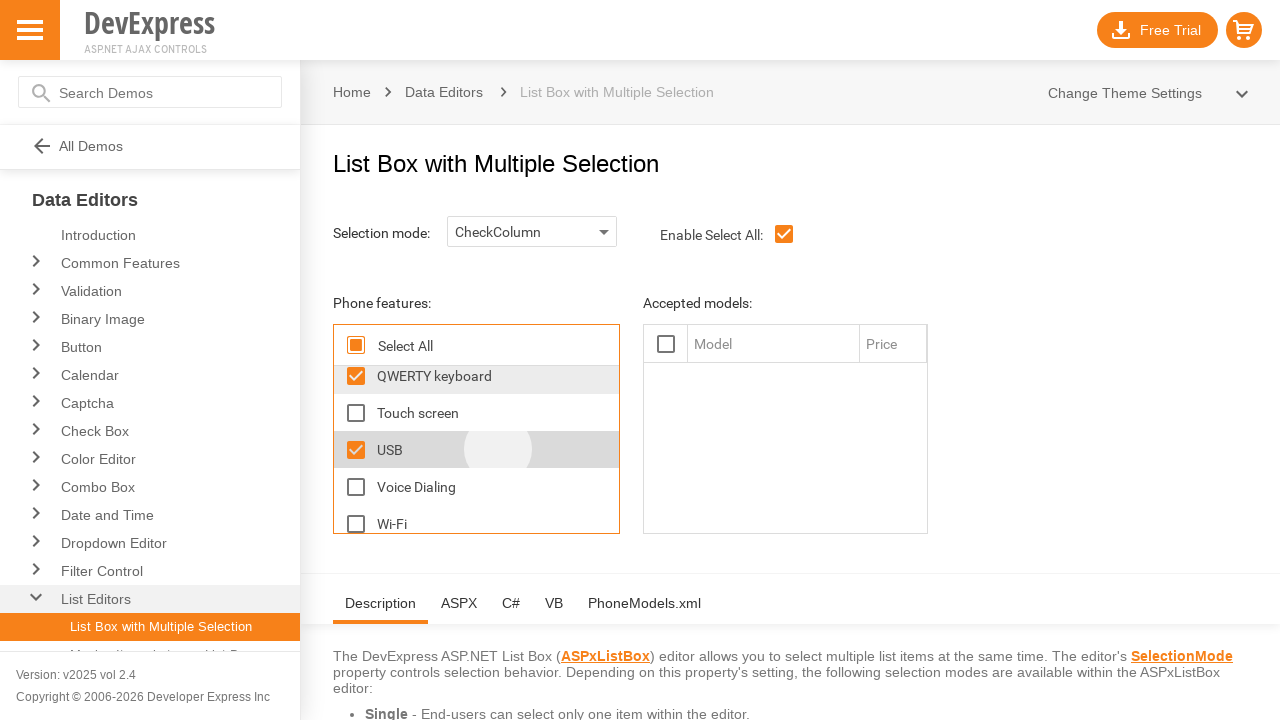

Waited 2 seconds for individual selections to register
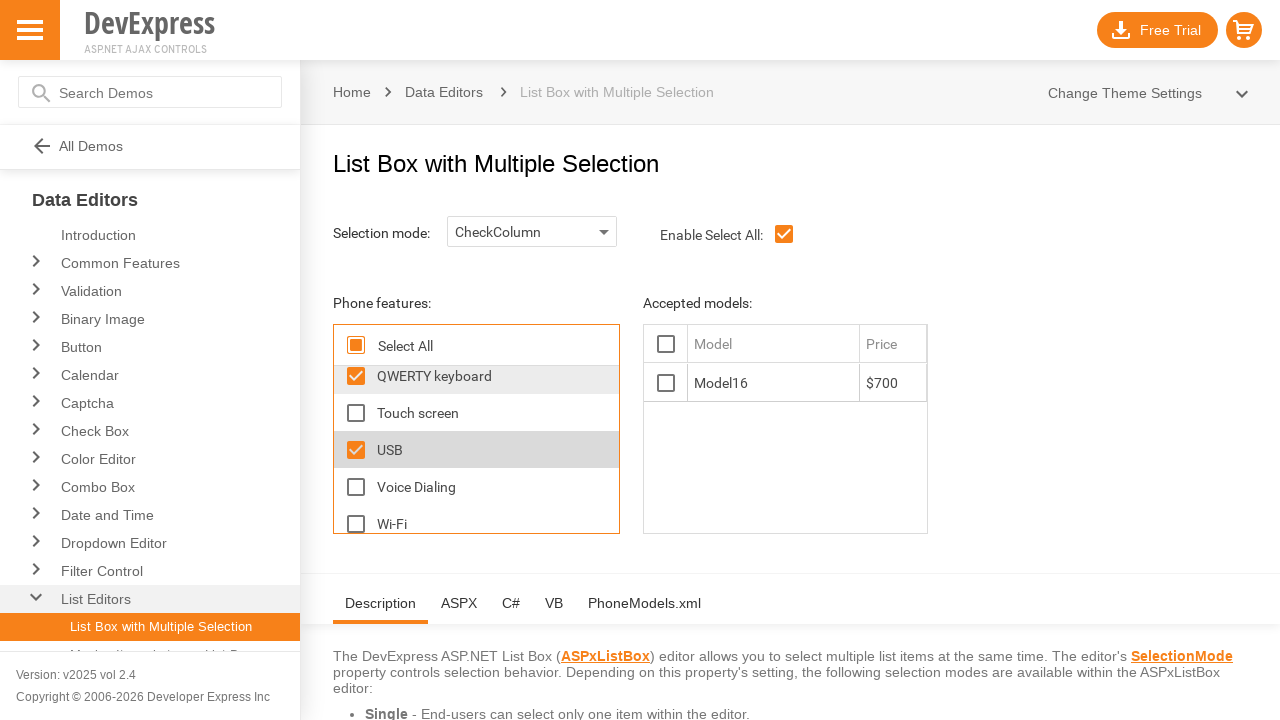

Located list element and table cells
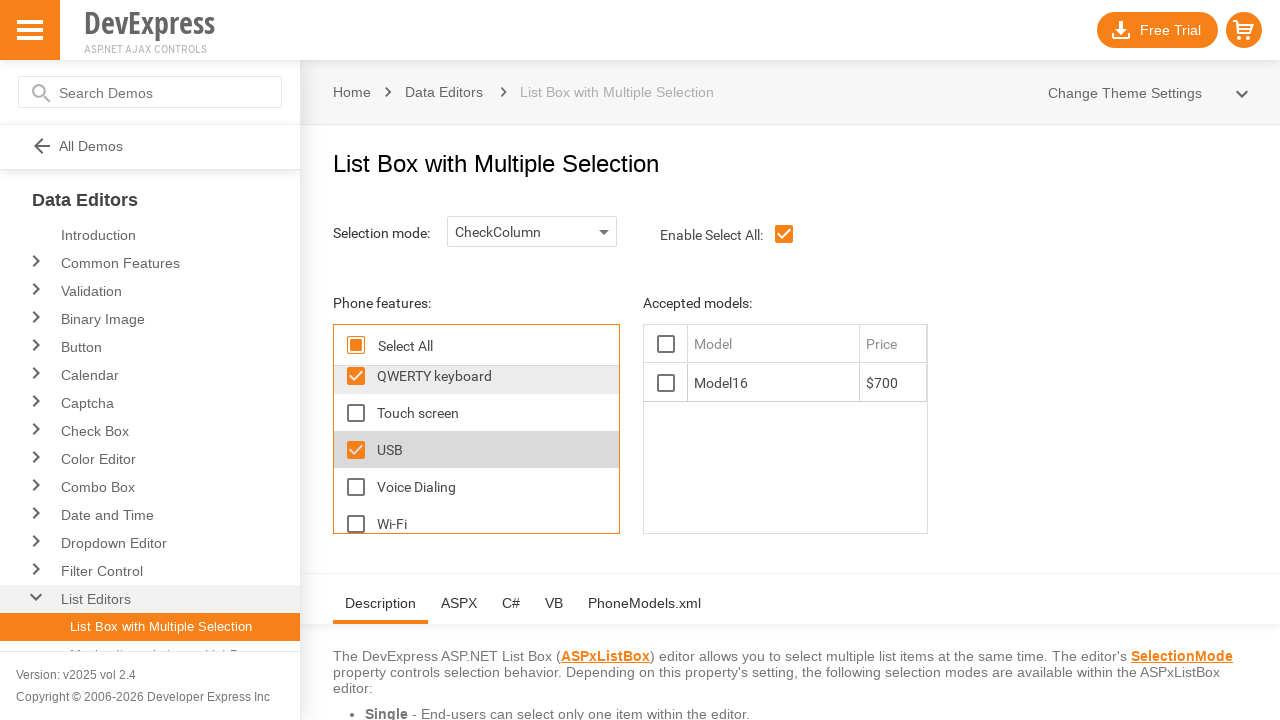

Ctrl+clicked on 3rd table cell (index 2) for multi-select at (356, 384) on #ContentHolder_lbFeatures_LBT >> td >> nth=2
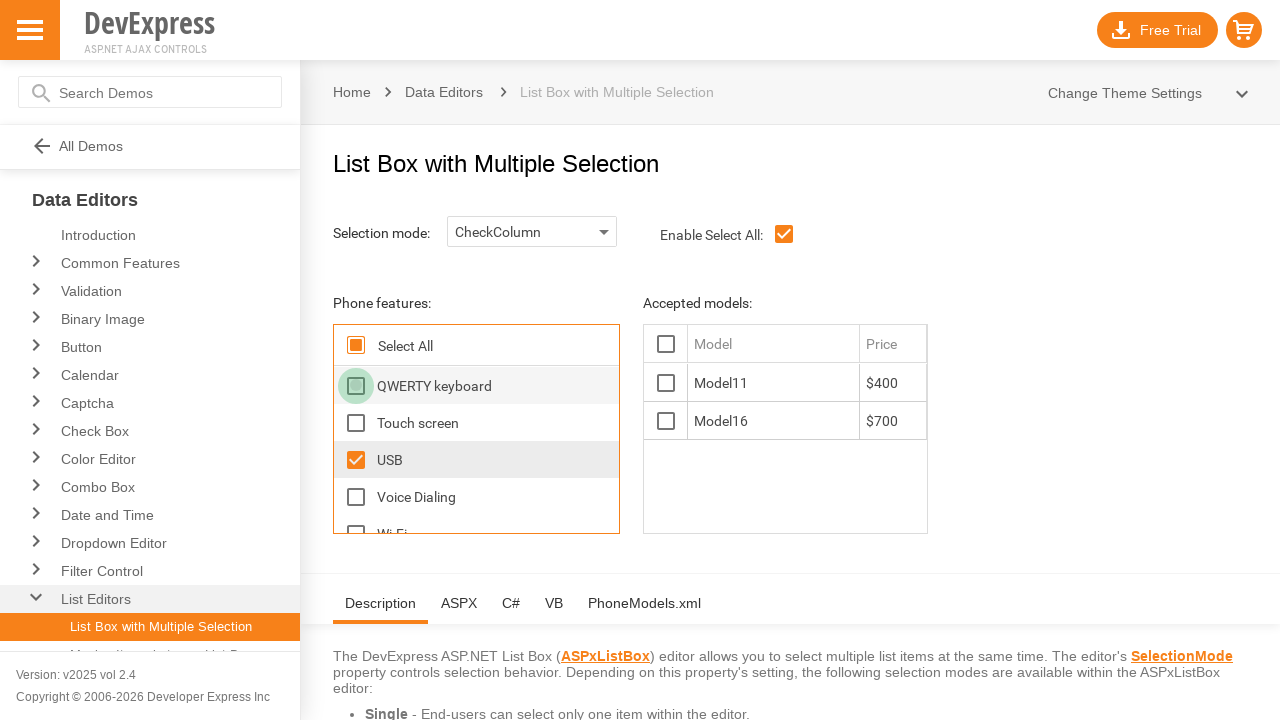

Ctrl+clicked on 5th table cell (index 4) for multi-select at (356, 422) on #ContentHolder_lbFeatures_LBT >> td >> nth=4
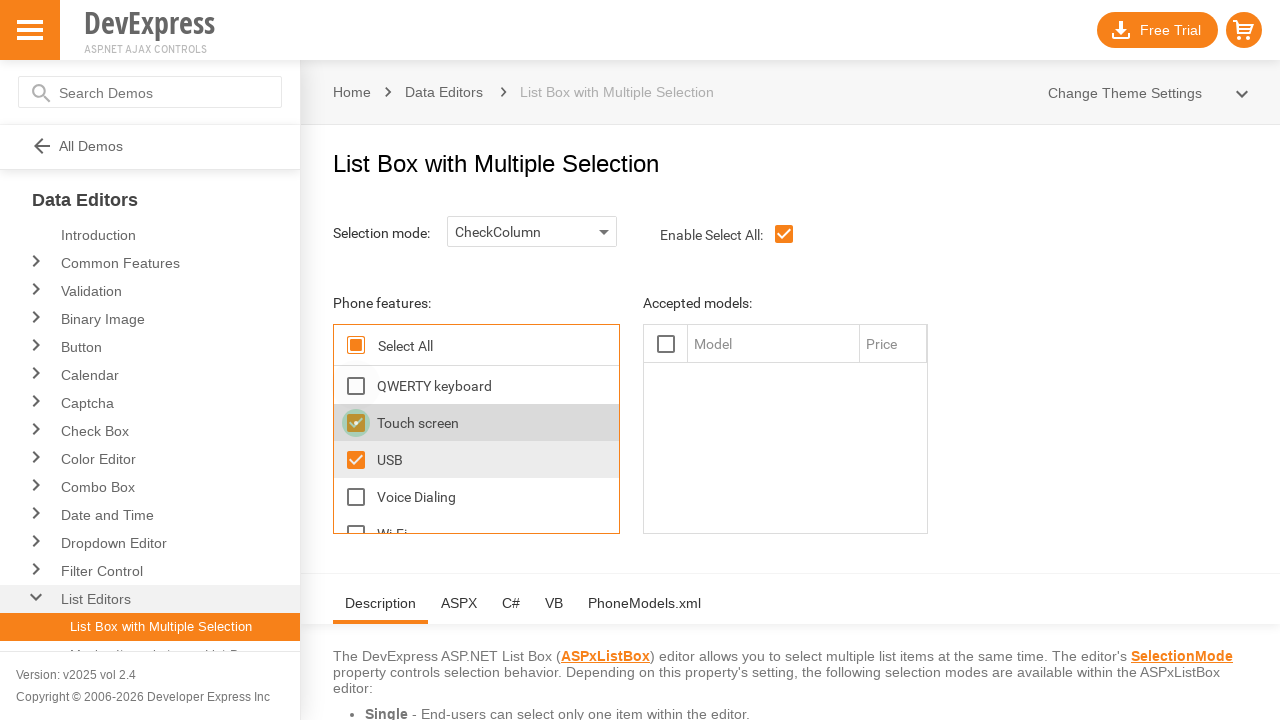

Ctrl+clicked on 7th table cell (index 6) for multi-select at (356, 460) on #ContentHolder_lbFeatures_LBT >> td >> nth=6
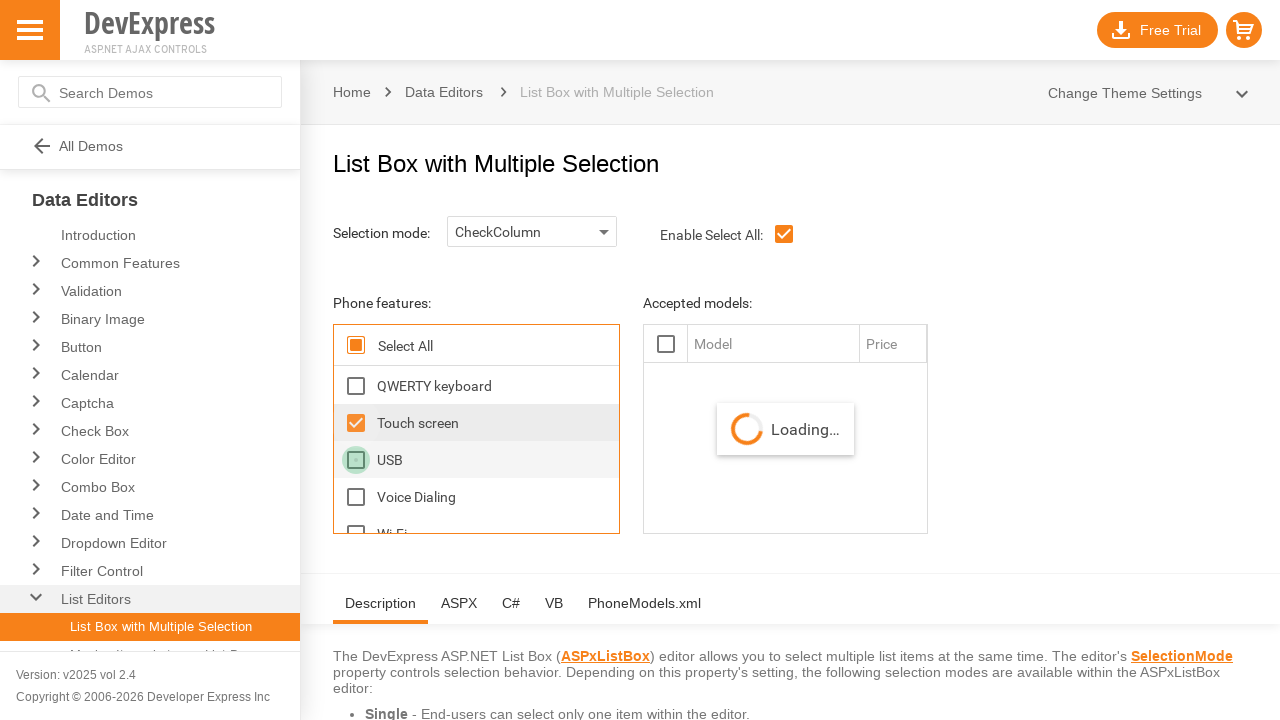

Waited 2 seconds to observe final multi-select results
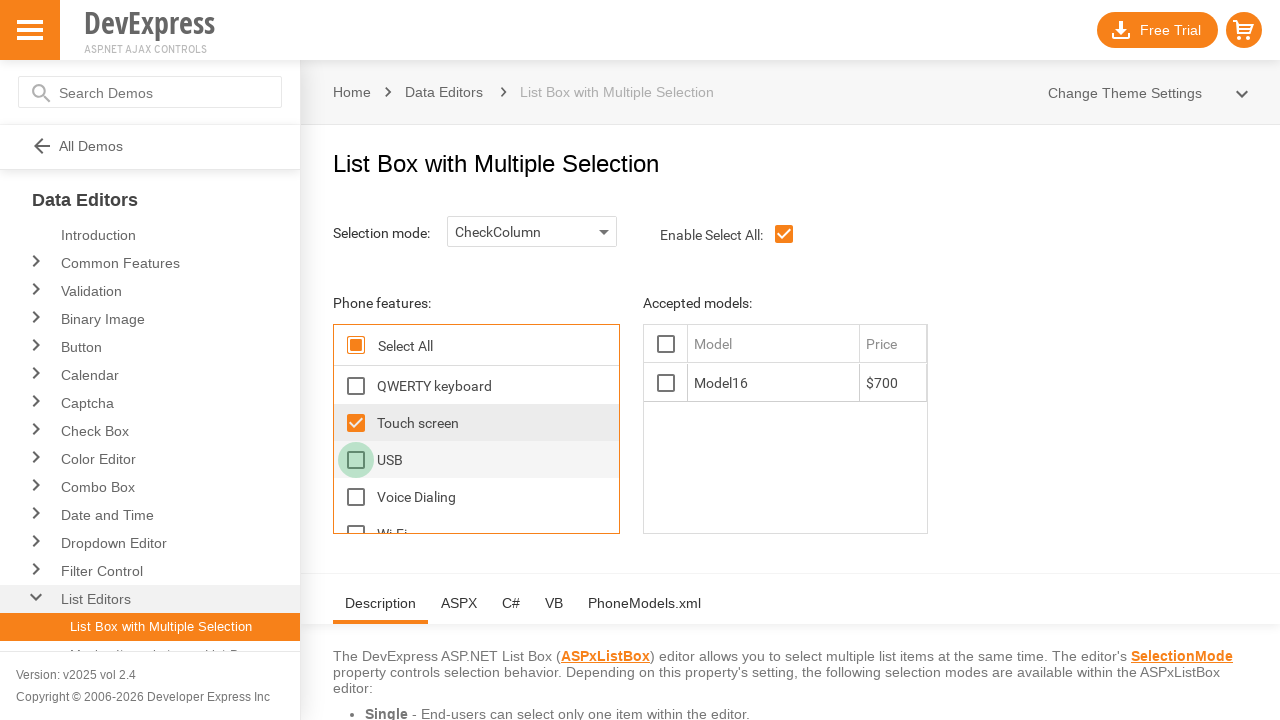

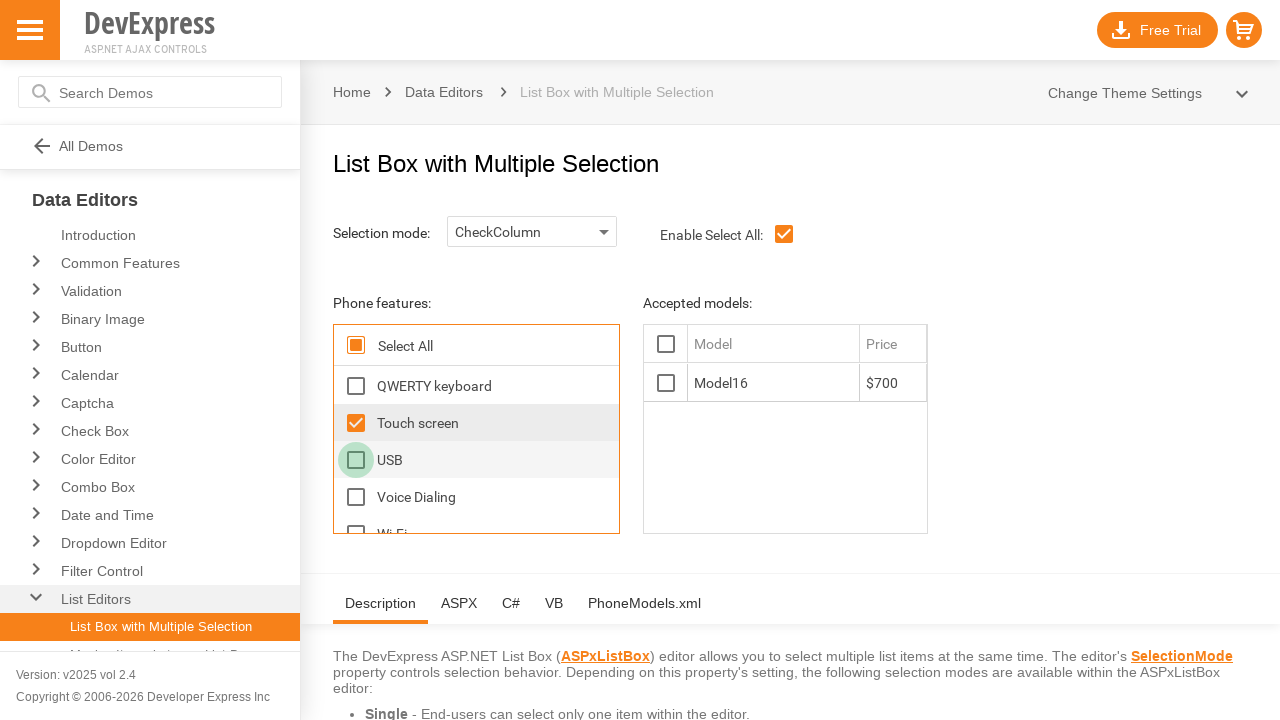